Tests navigation to the blog section of the Anh Tester website by clicking on the blog link

Starting URL: https://anhtester.com

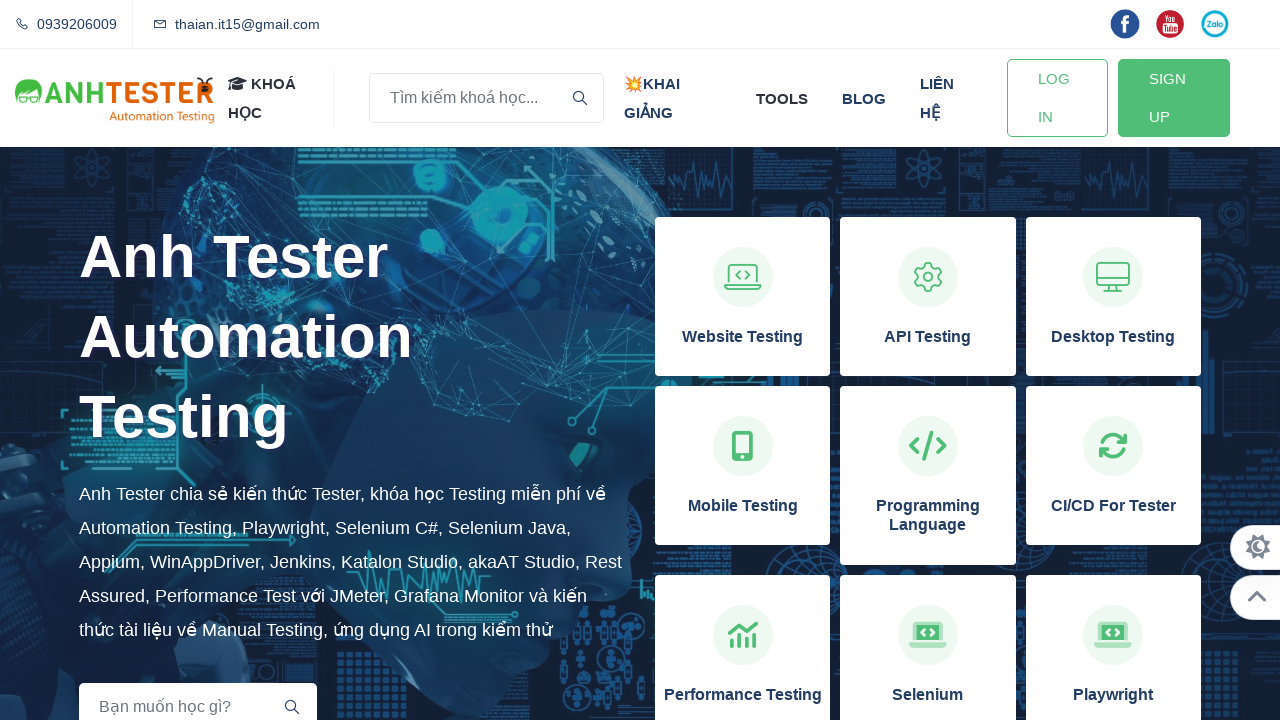

Clicked on the blog link in the navigation at (864, 98) on xpath=//a[normalize-space()='blog']
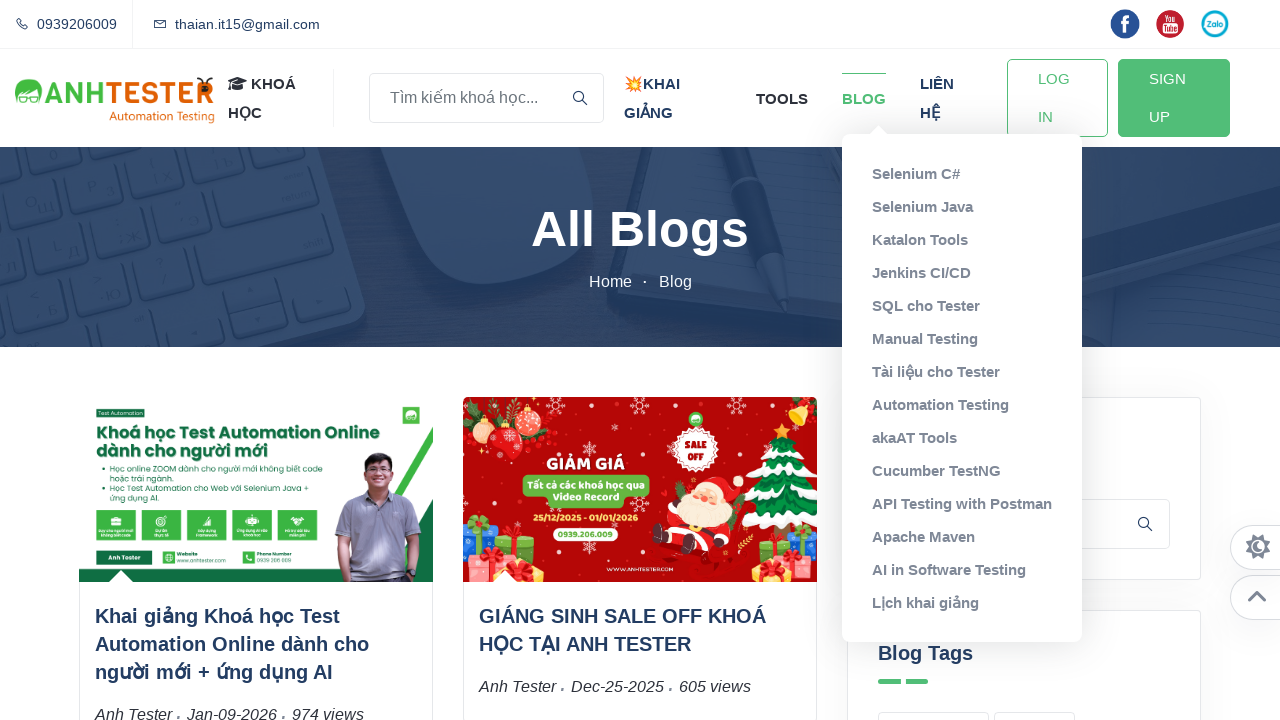

Blog page loaded successfully
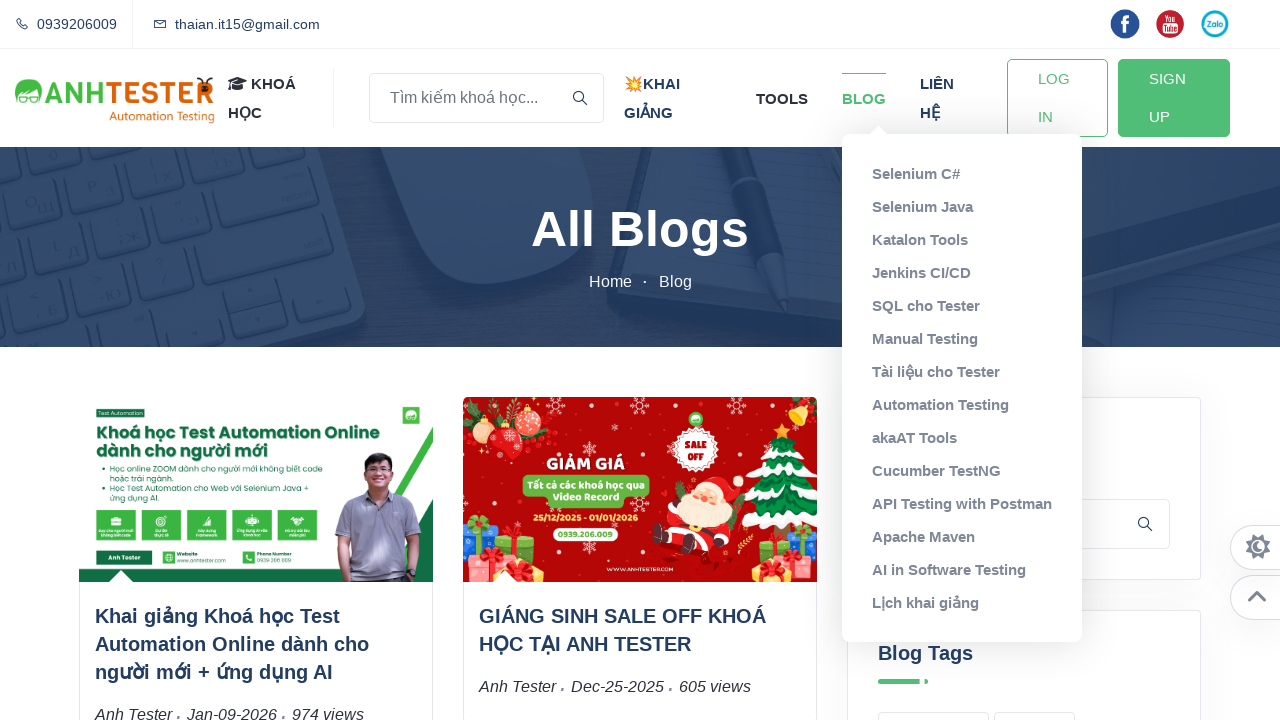

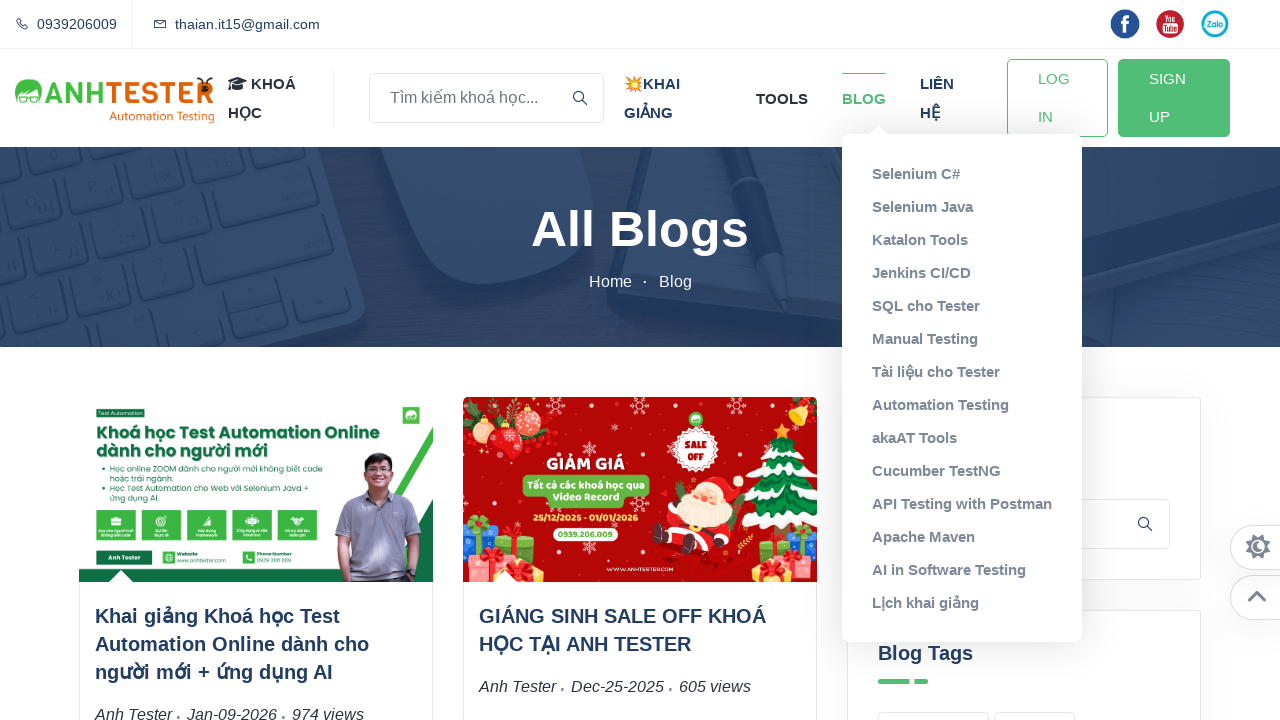